Tests right-click context menu functionality by right-clicking on an element, selecting Edit from the context menu, and handling the resulting alert

Starting URL: https://swisnl.github.io/jQuery-contextMenu/demo.html

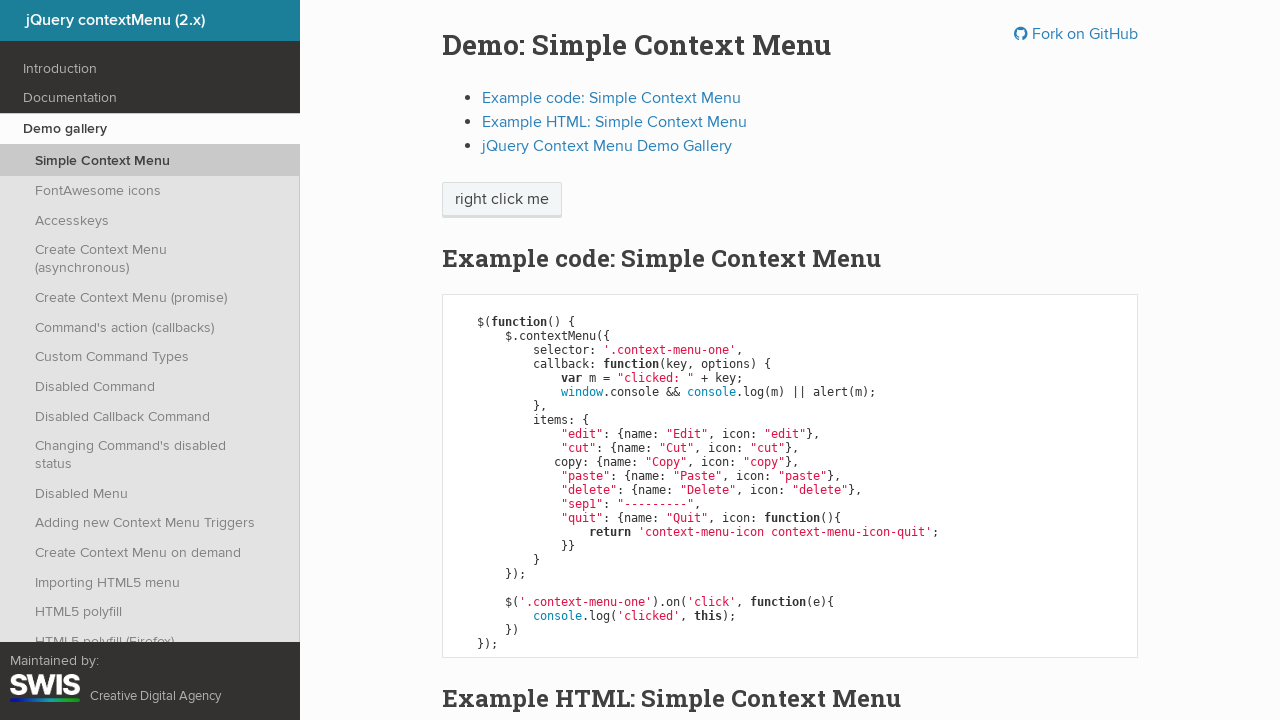

Located the right-click target element
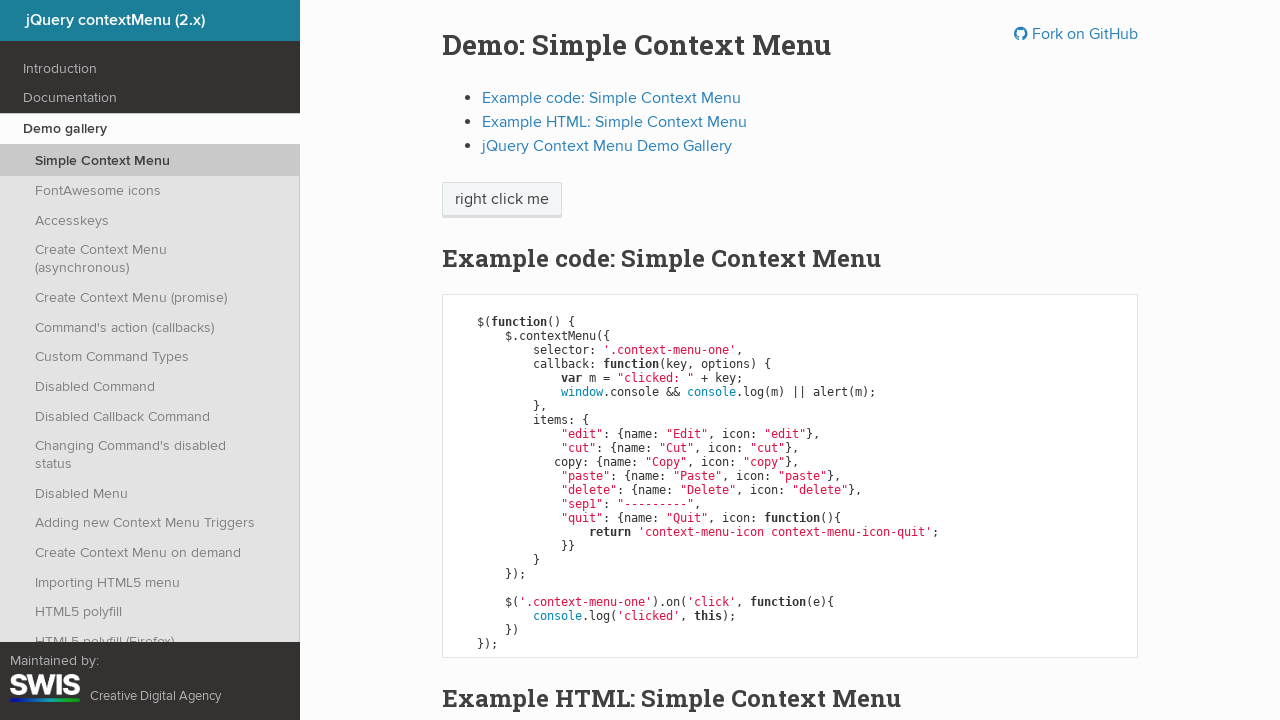

Right-clicked on the target element to open context menu at (502, 200) on xpath=//span[text()='right click me']
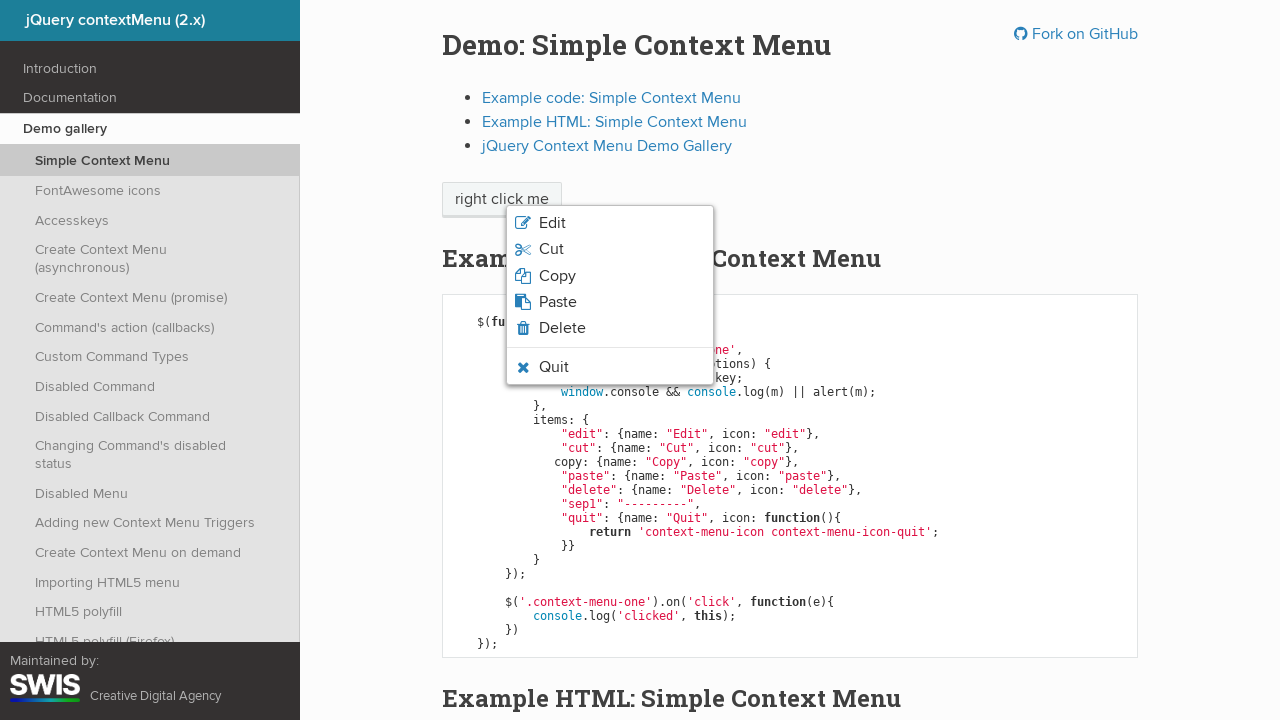

Clicked Edit option from context menu at (552, 223) on xpath=//span[text()='Edit']
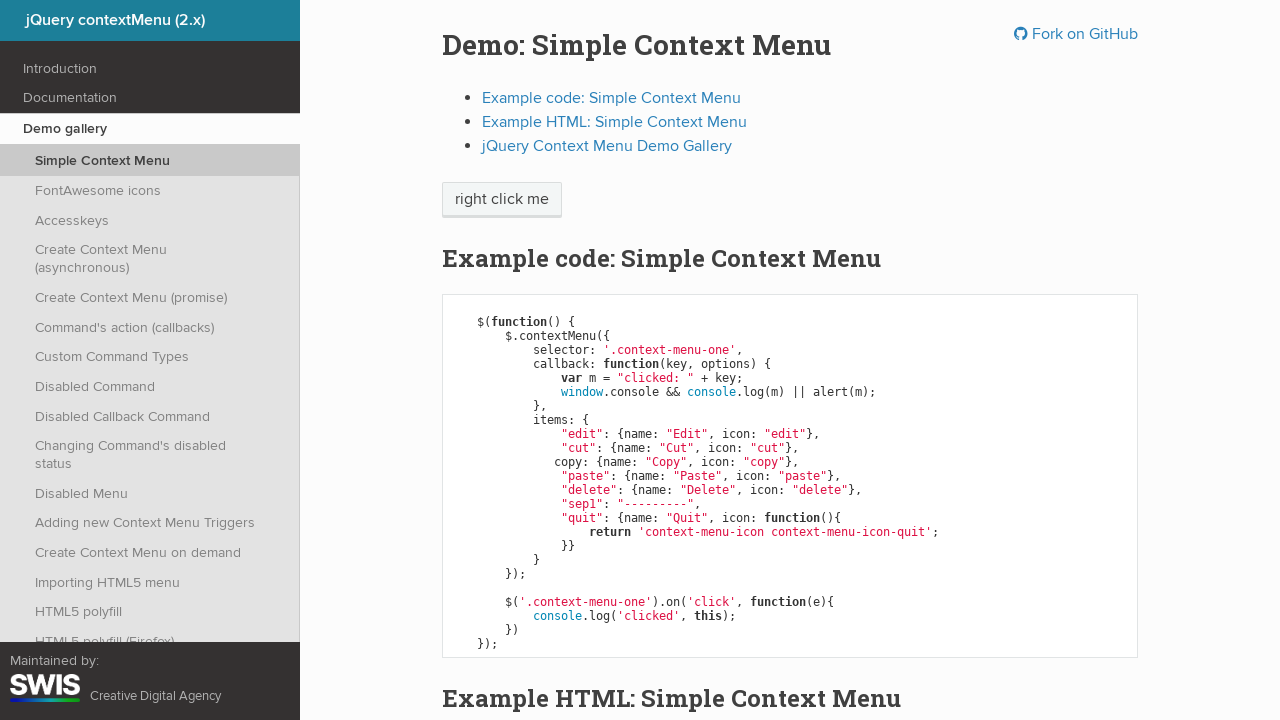

Set up alert dialog handler to accept dialogs
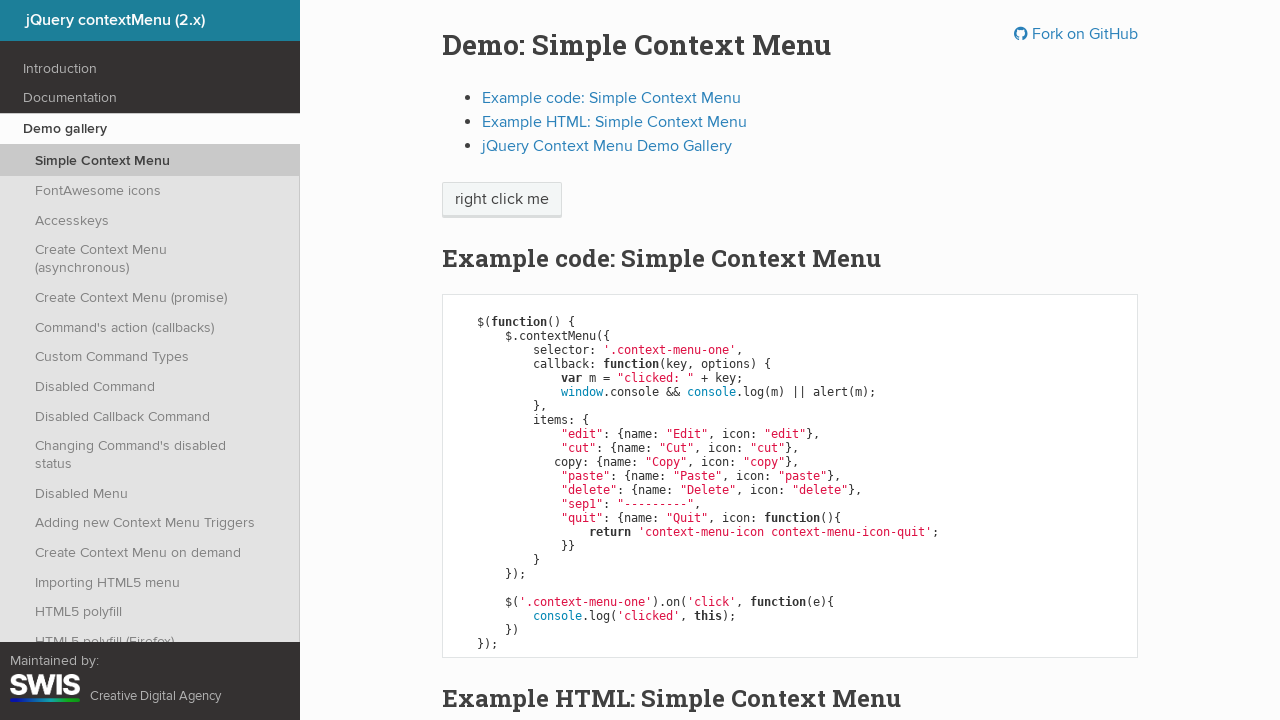

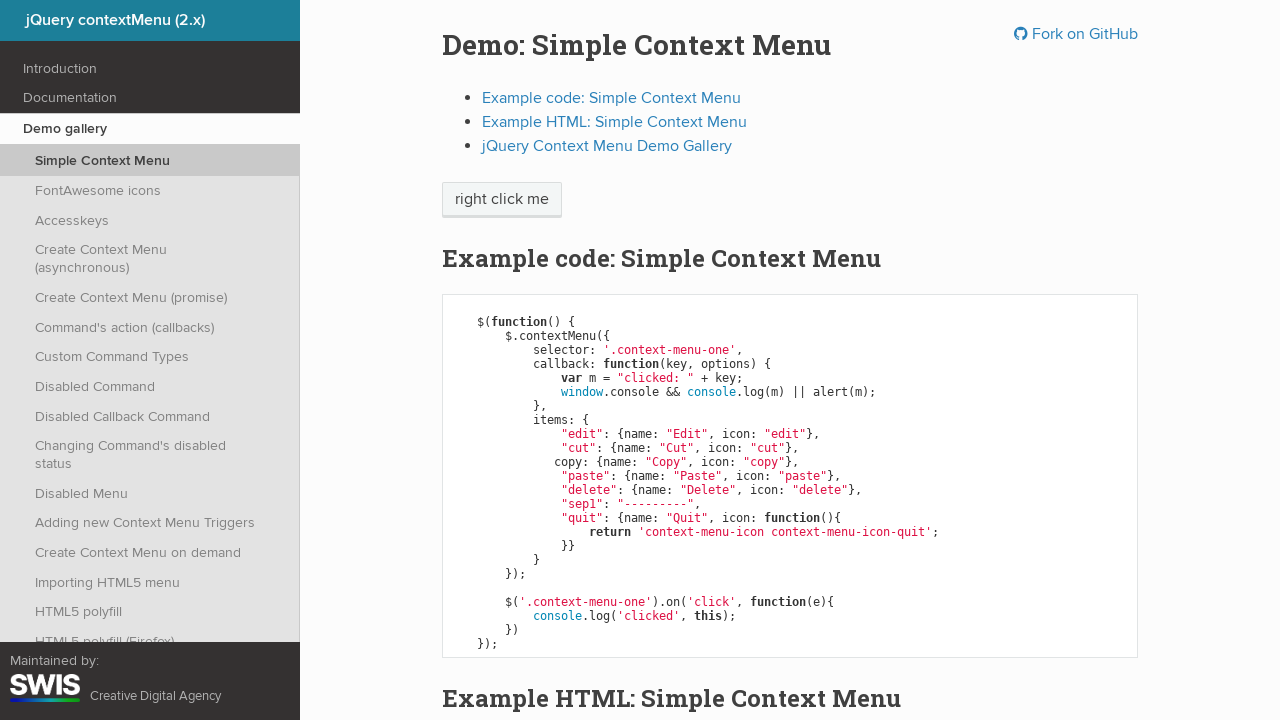